Tests adding products to cart, then deleting a specific product (Nokia Lumia 1520) and verifying the cart updates correctly.

Starting URL: https://www.demoblaze.com/

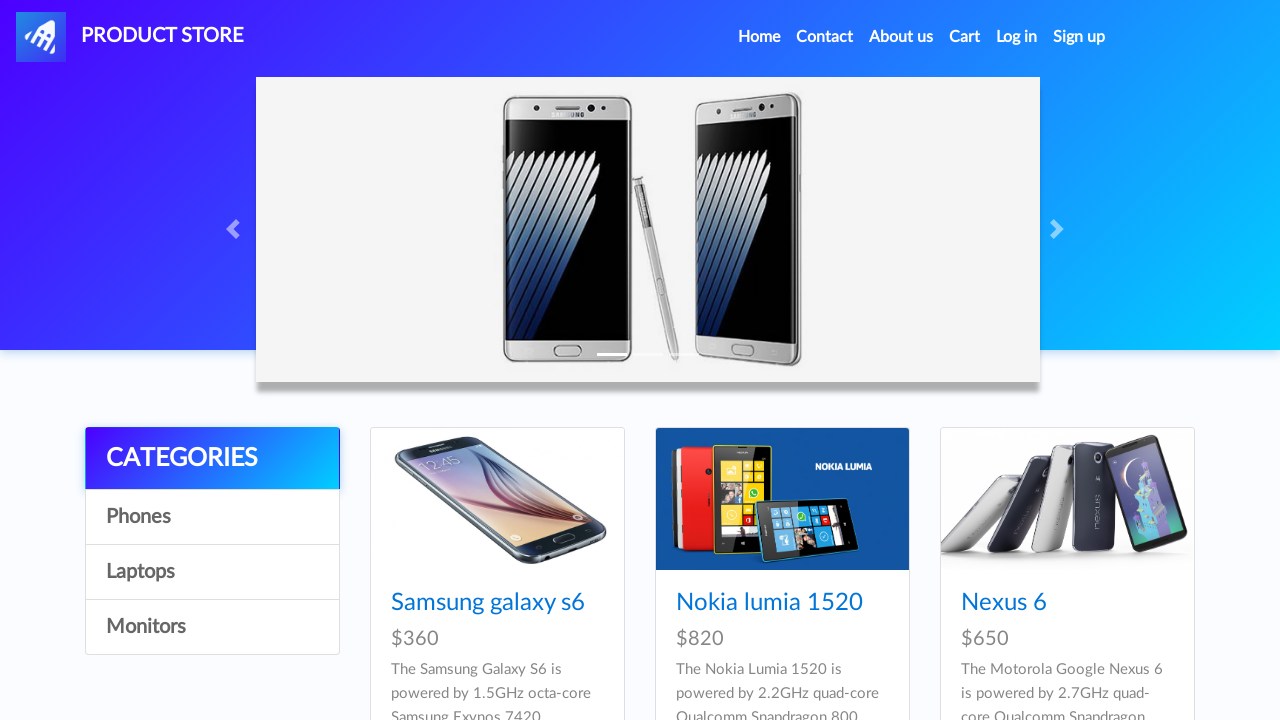

Set up dialog handler to auto-accept dialogs
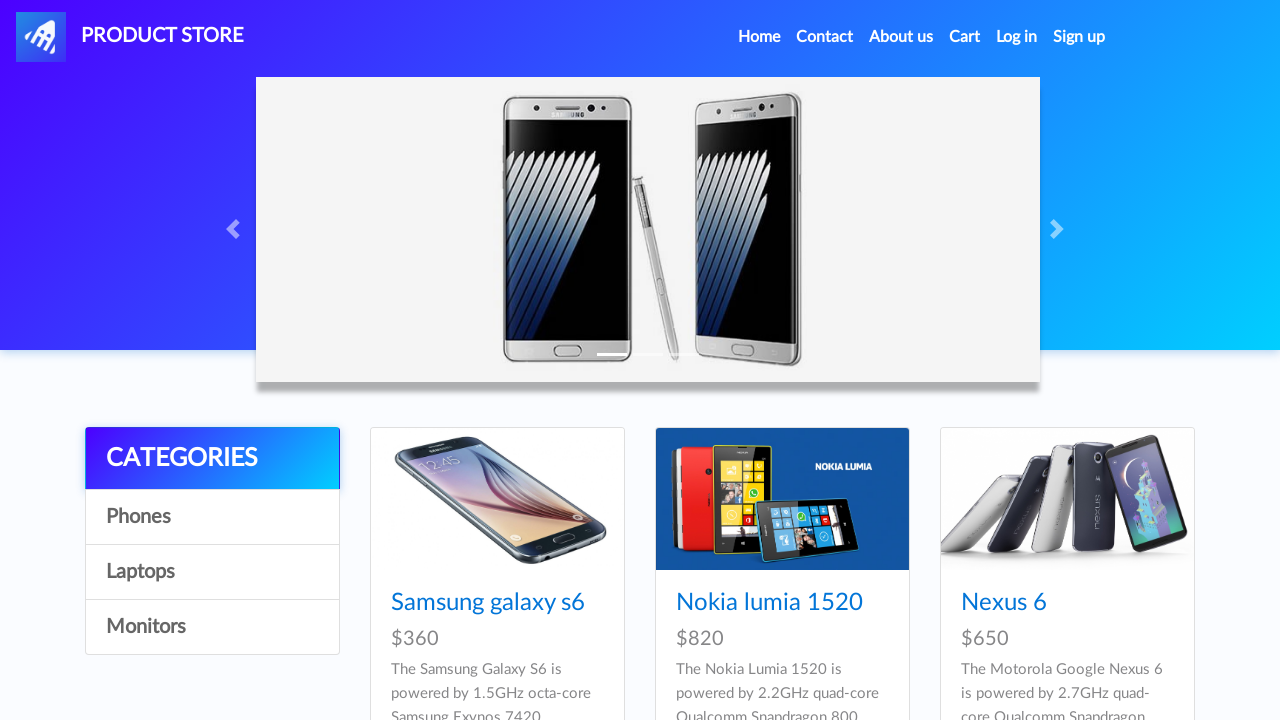

Clicked on Nexus 6 product image at (782, 499) on xpath=/html/body/div[5]/div/div[2]/div/div[2]/div/a/img
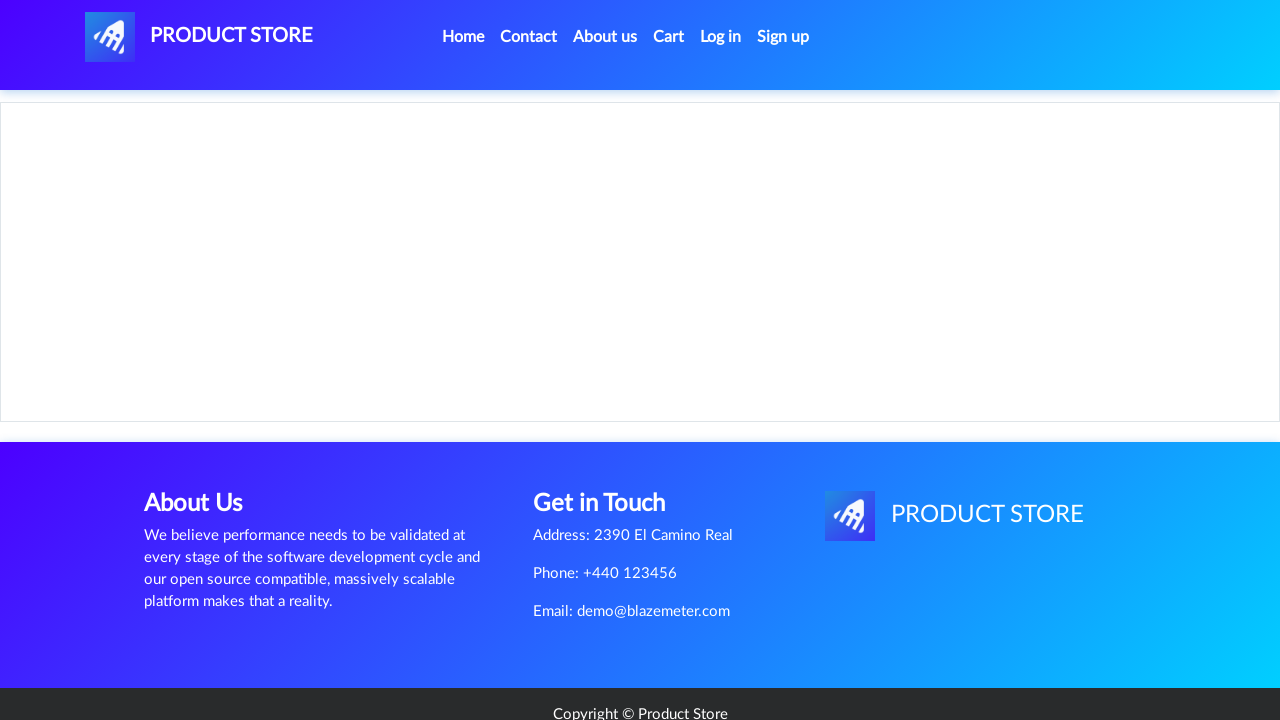

Waited for product page to load
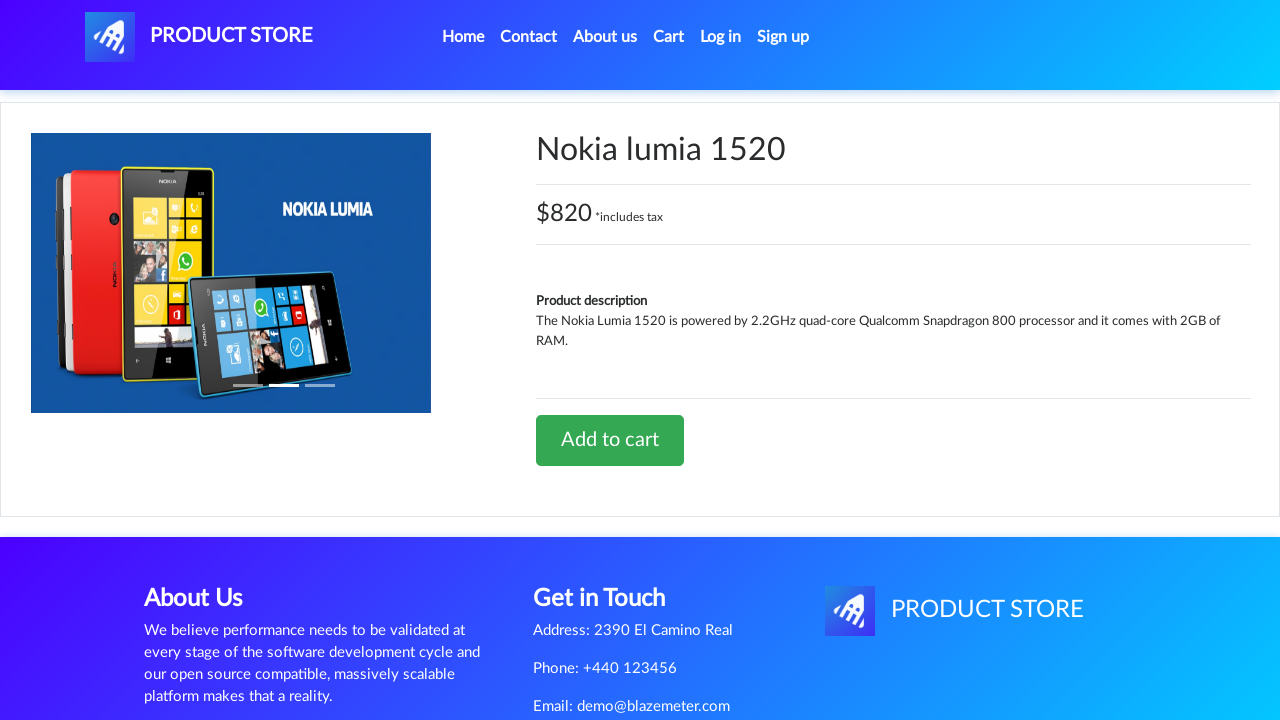

Clicked 'Add to cart' button for Nexus 6 at (610, 440) on xpath=/html/body/div[5]/div/div[2]/div[2]/div/a
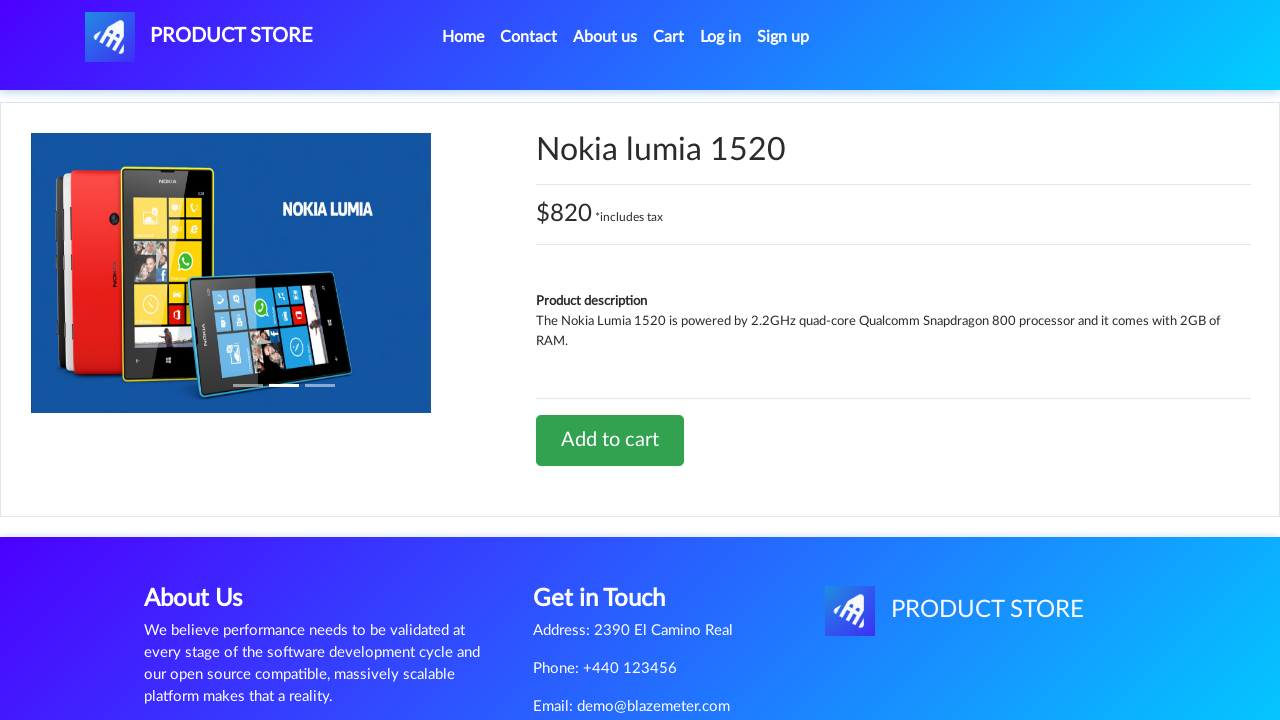

Waited for add to cart confirmation
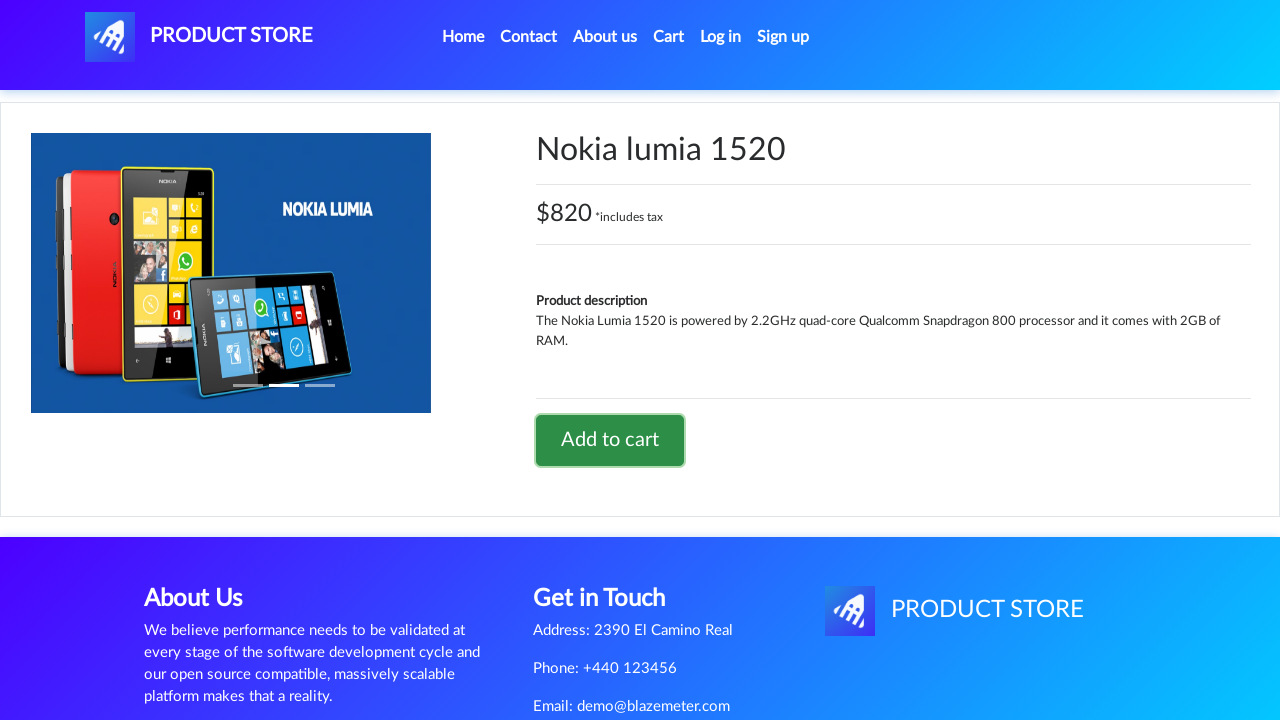

Clicked home link to return to product list at (463, 37) on xpath=/html/body/nav/div/div/ul/li[1]/a
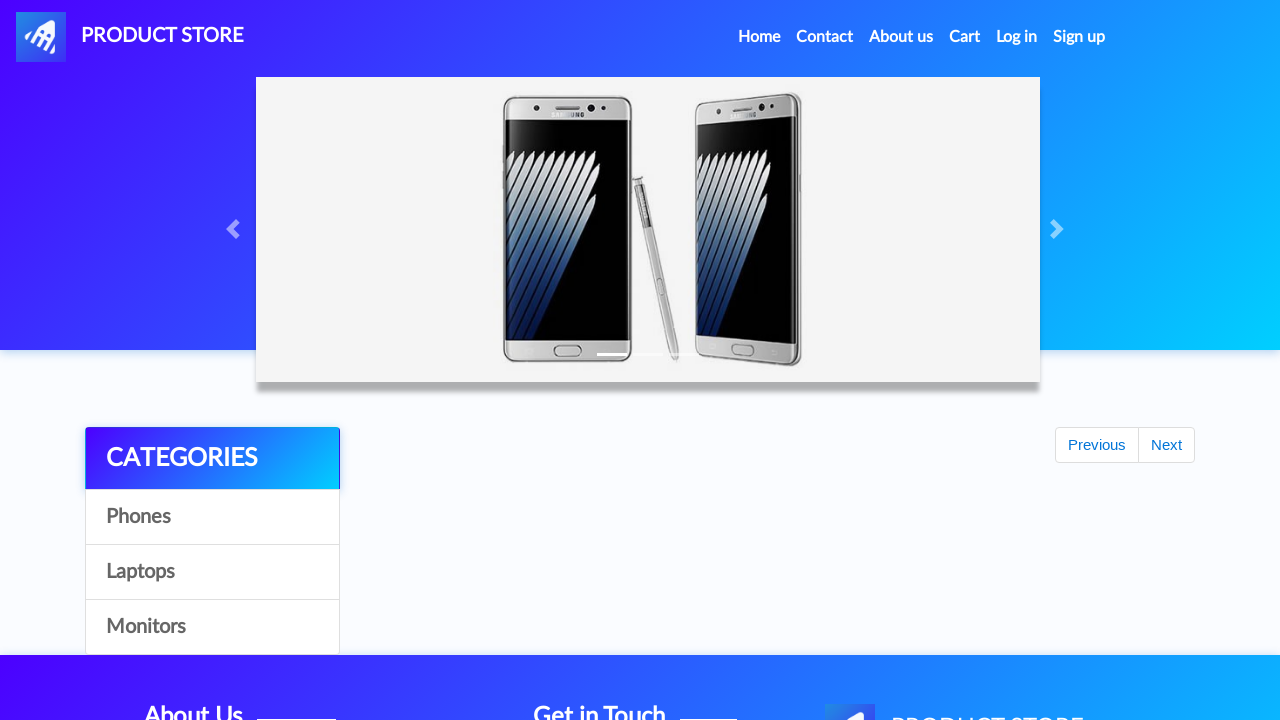

Waited for home page to load
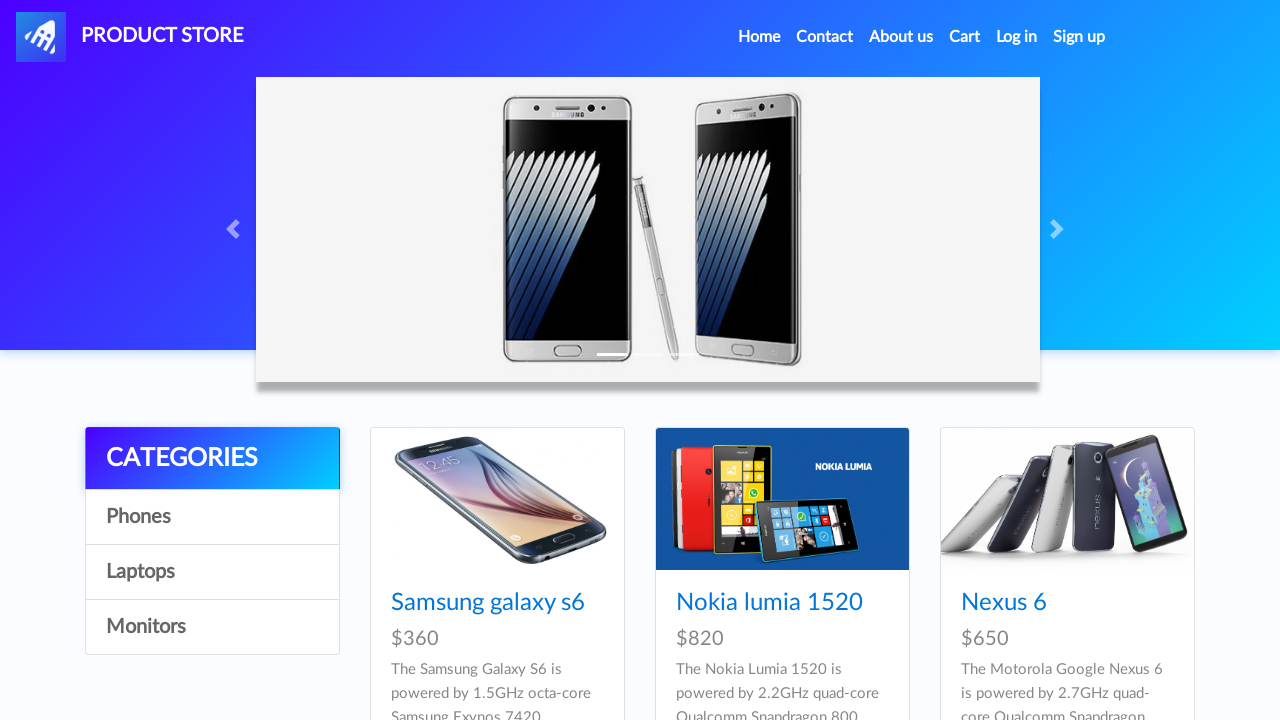

Clicked on Nokia Lumia 1520 product image at (1067, 499) on xpath=/html/body/div[5]/div/div[2]/div/div[3]/div/a/img
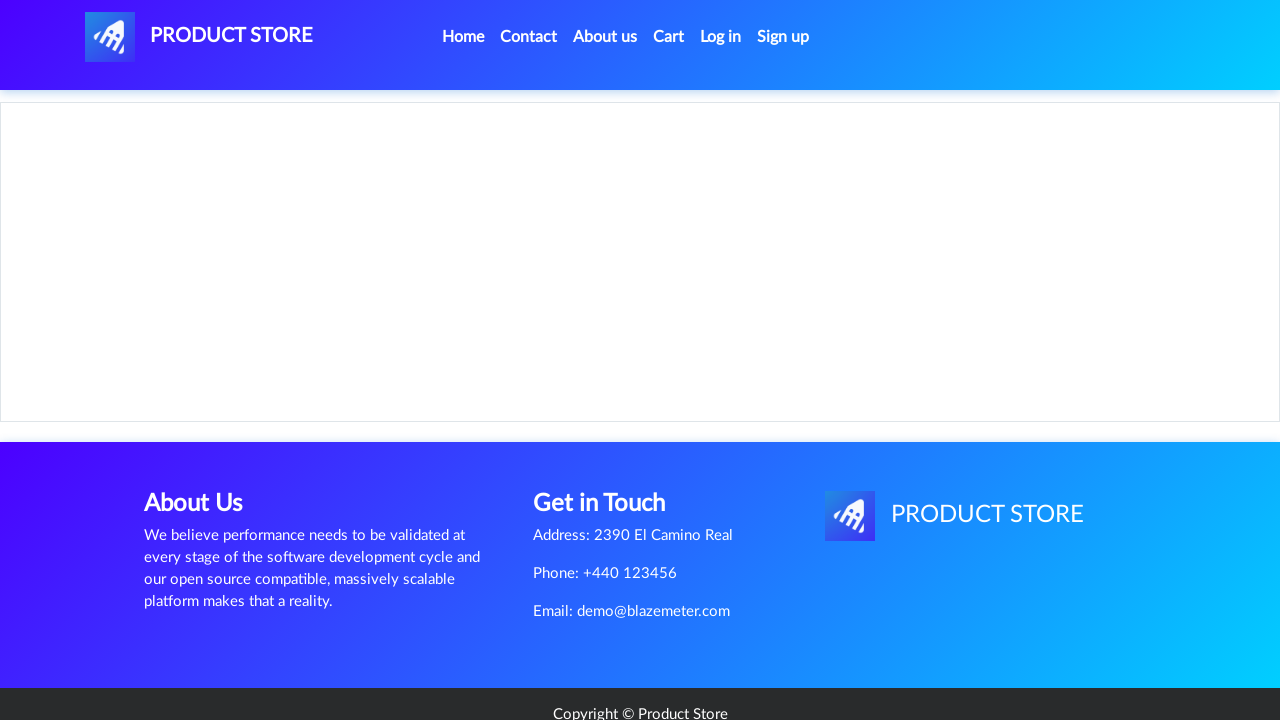

Waited for Nokia Lumia 1520 product page to load
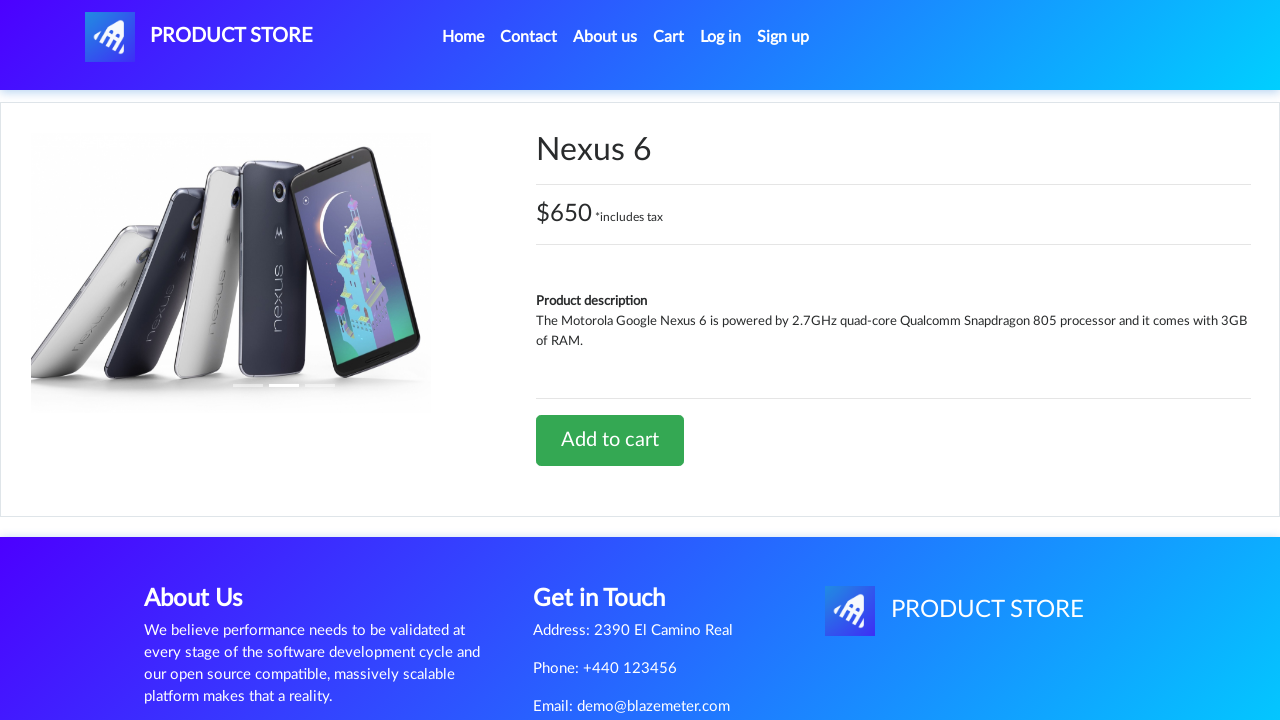

Clicked 'Add to cart' button for Nokia Lumia 1520 (first time) at (610, 440) on xpath=/html/body/div[5]/div/div[2]/div[2]/div/a
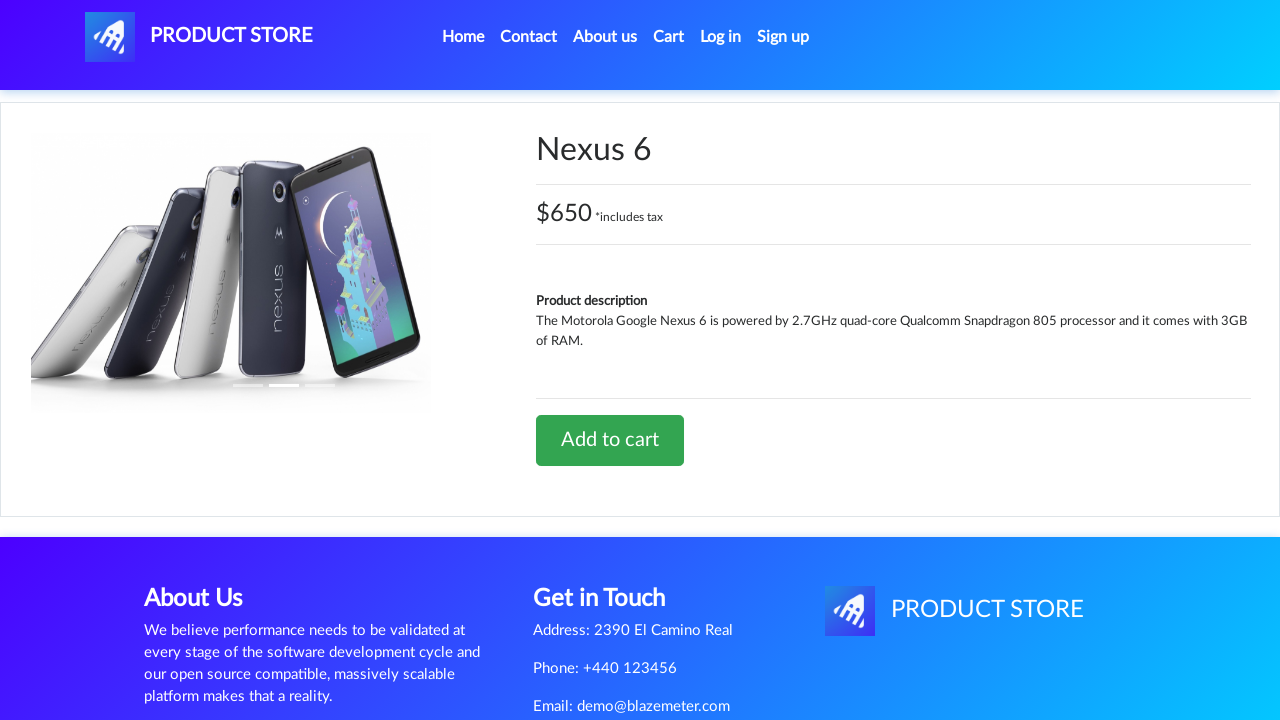

Waited for first add to cart confirmation
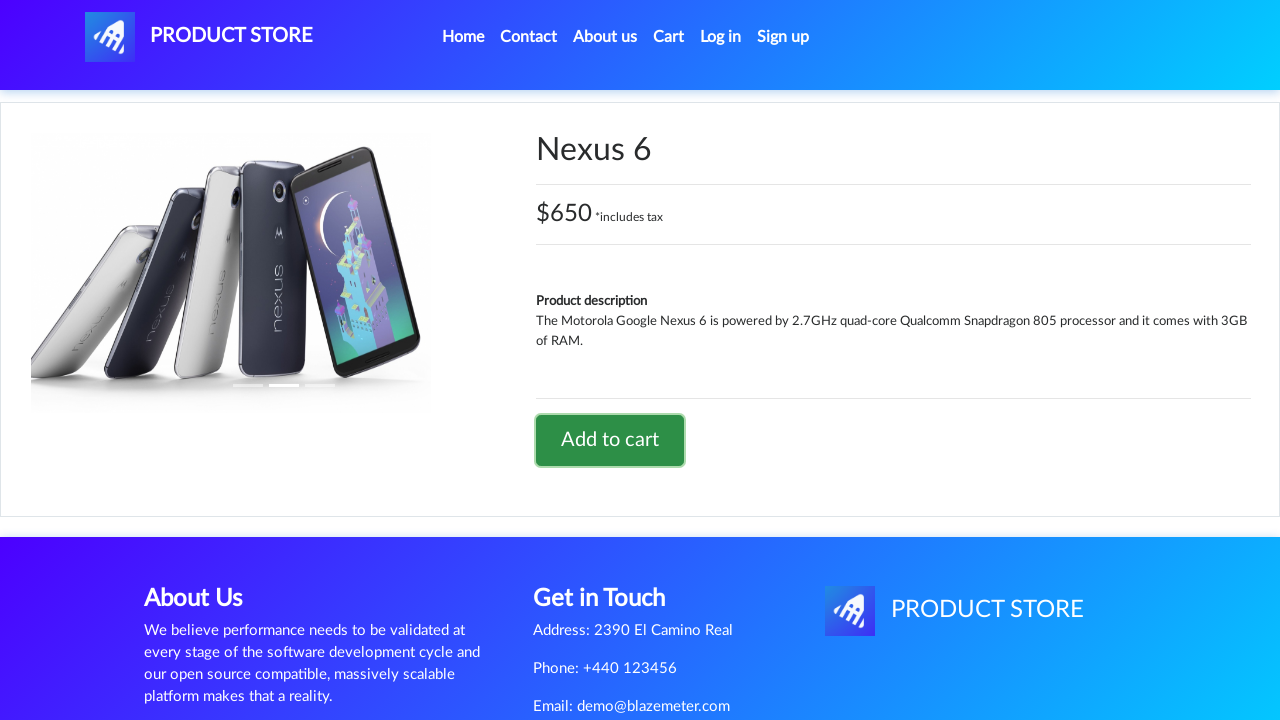

Clicked 'Add to cart' button for Nokia Lumia 1520 (second time) at (610, 440) on xpath=/html/body/div[5]/div/div[2]/div[2]/div/a
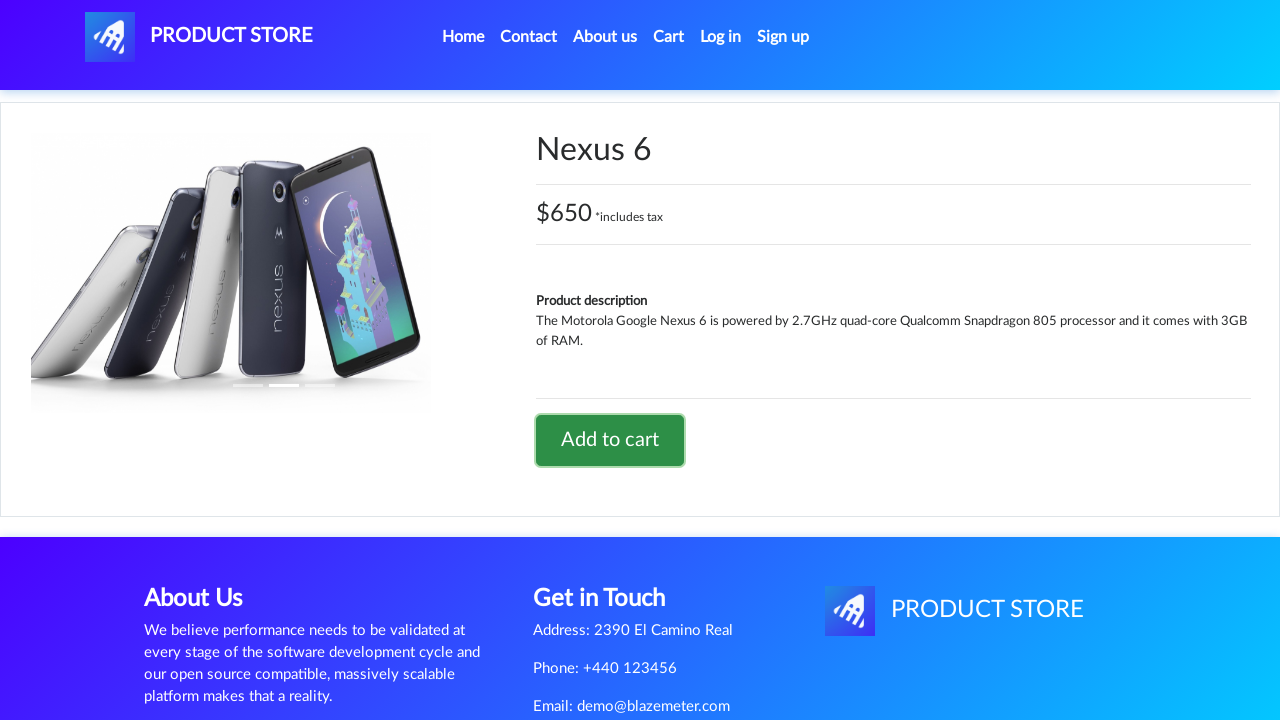

Waited for second add to cart confirmation
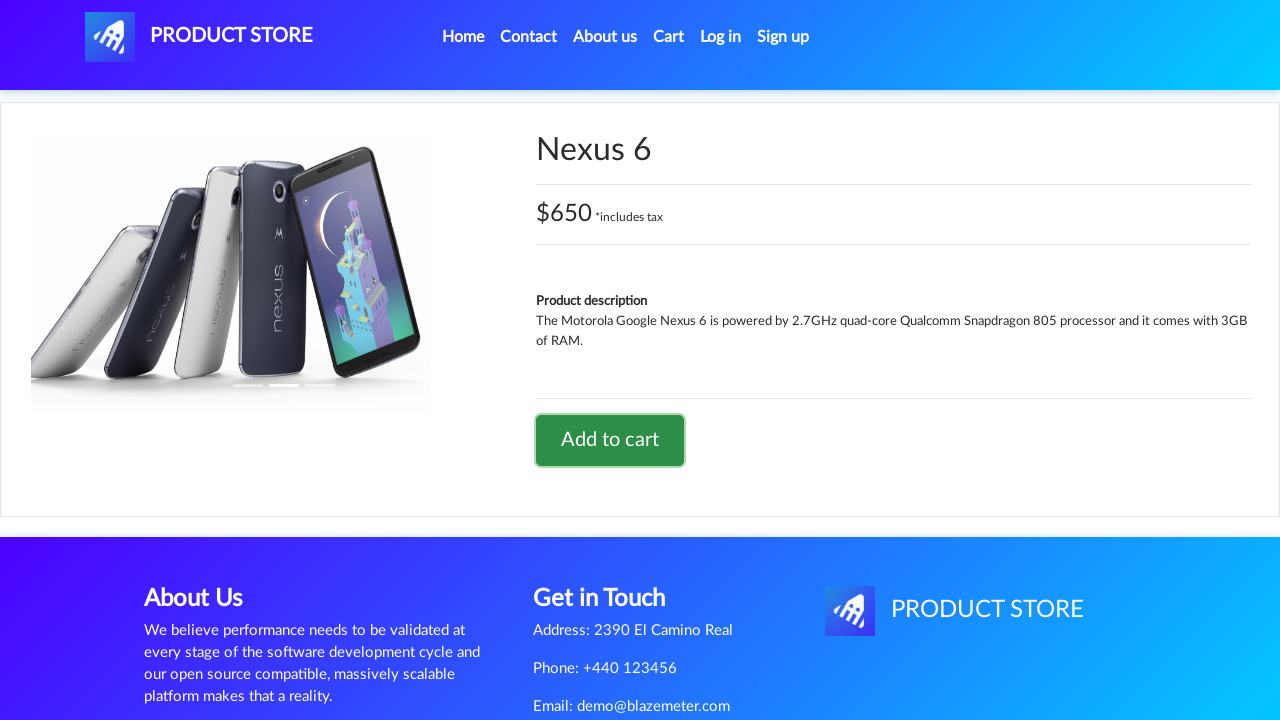

Clicked cart link to navigate to cart page at (669, 37) on xpath=/html/body/nav/div/div/ul/li[4]/a
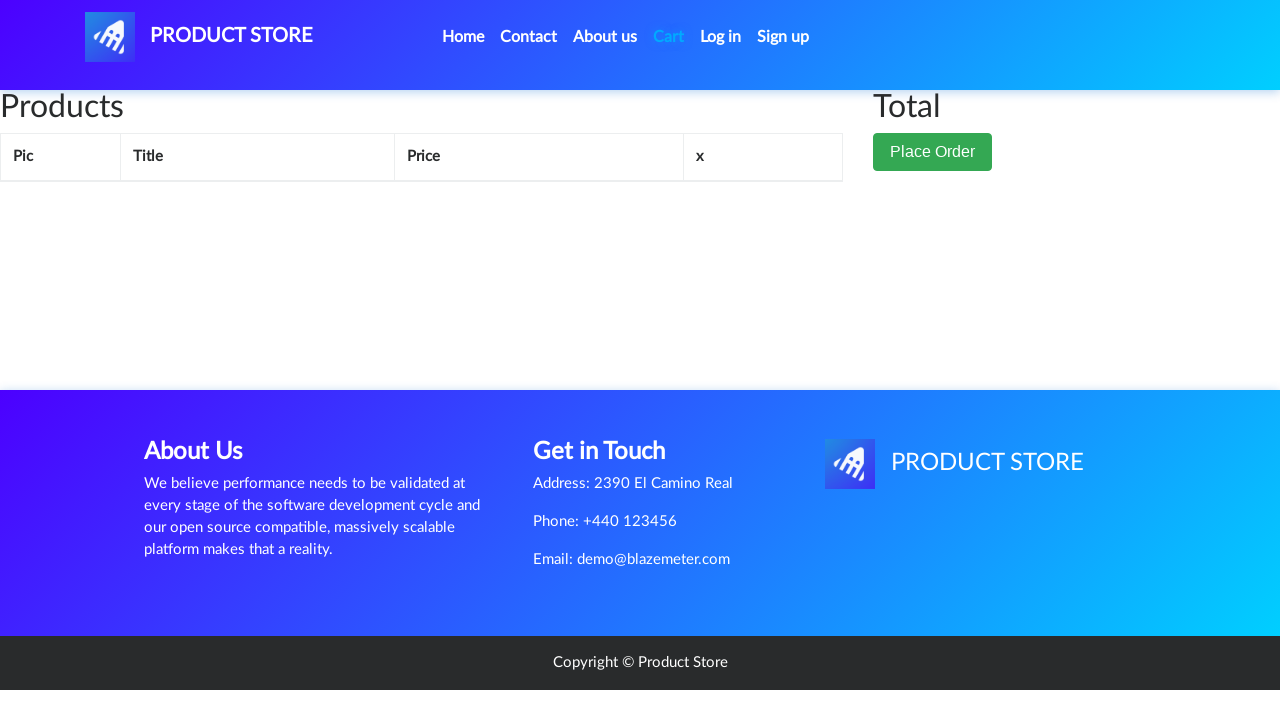

Waited for cart page to fully load
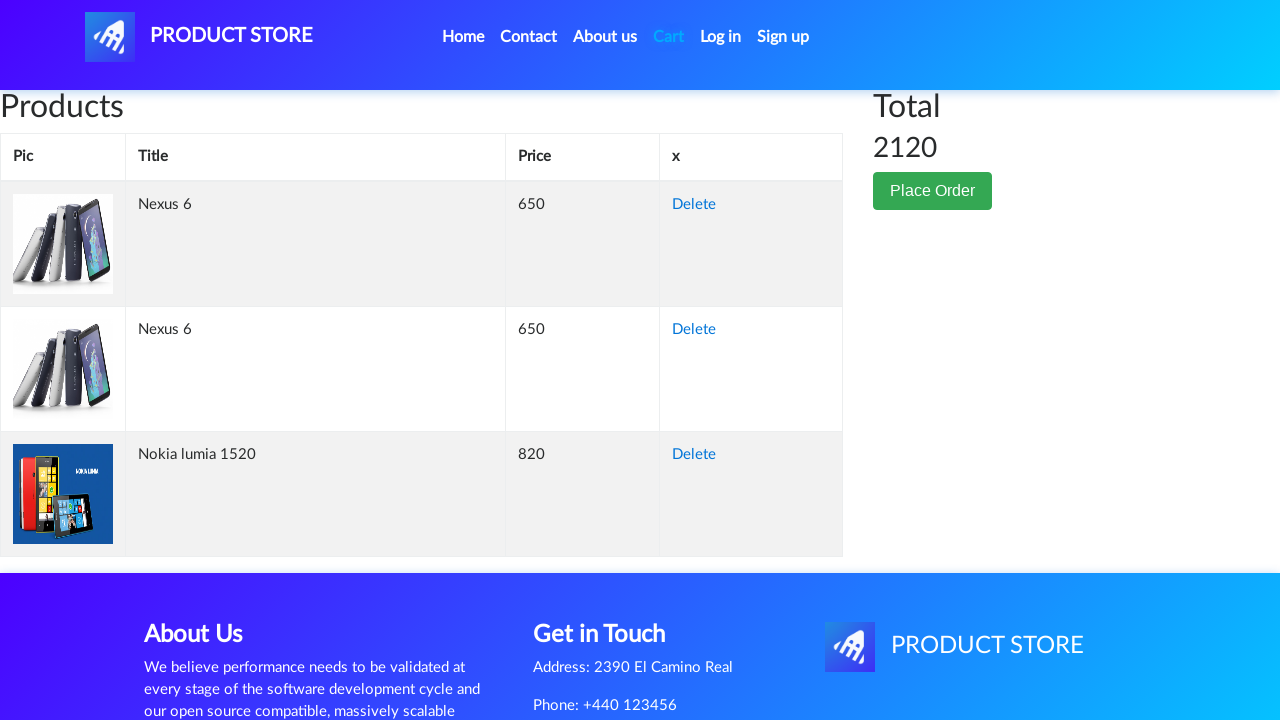

Waited for cart items to load
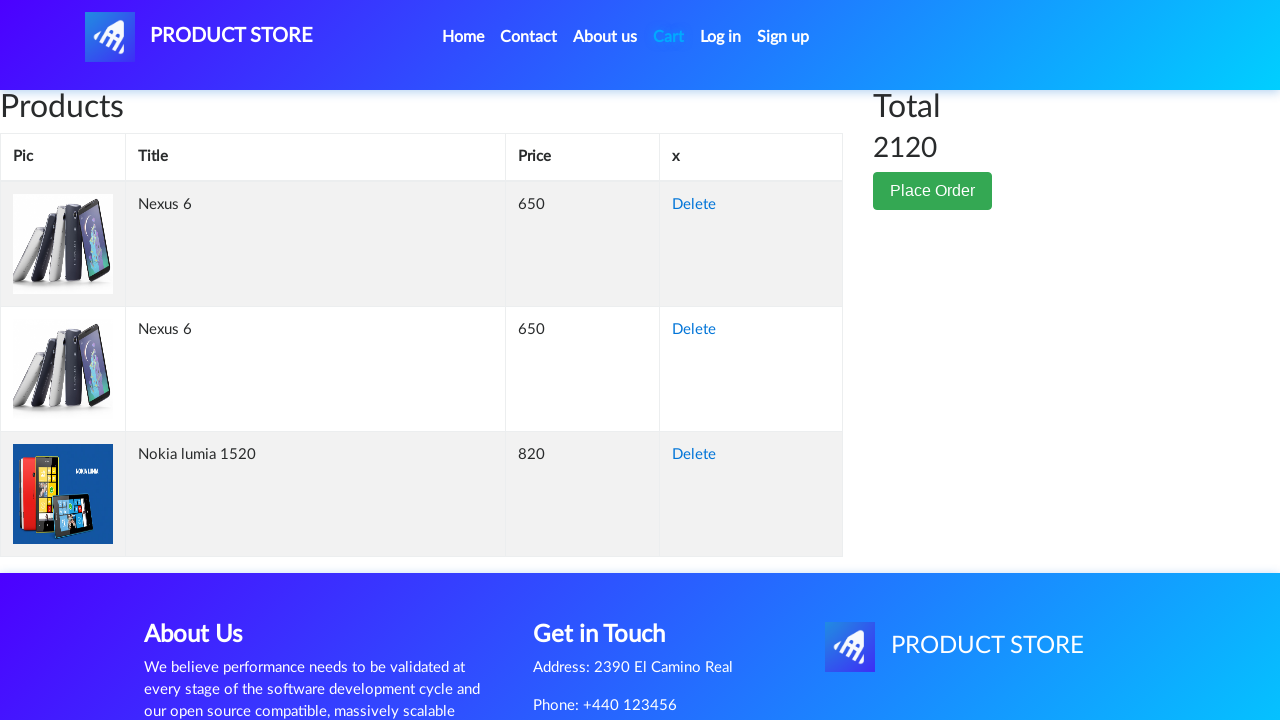

Retrieved all cart rows (found 3 items)
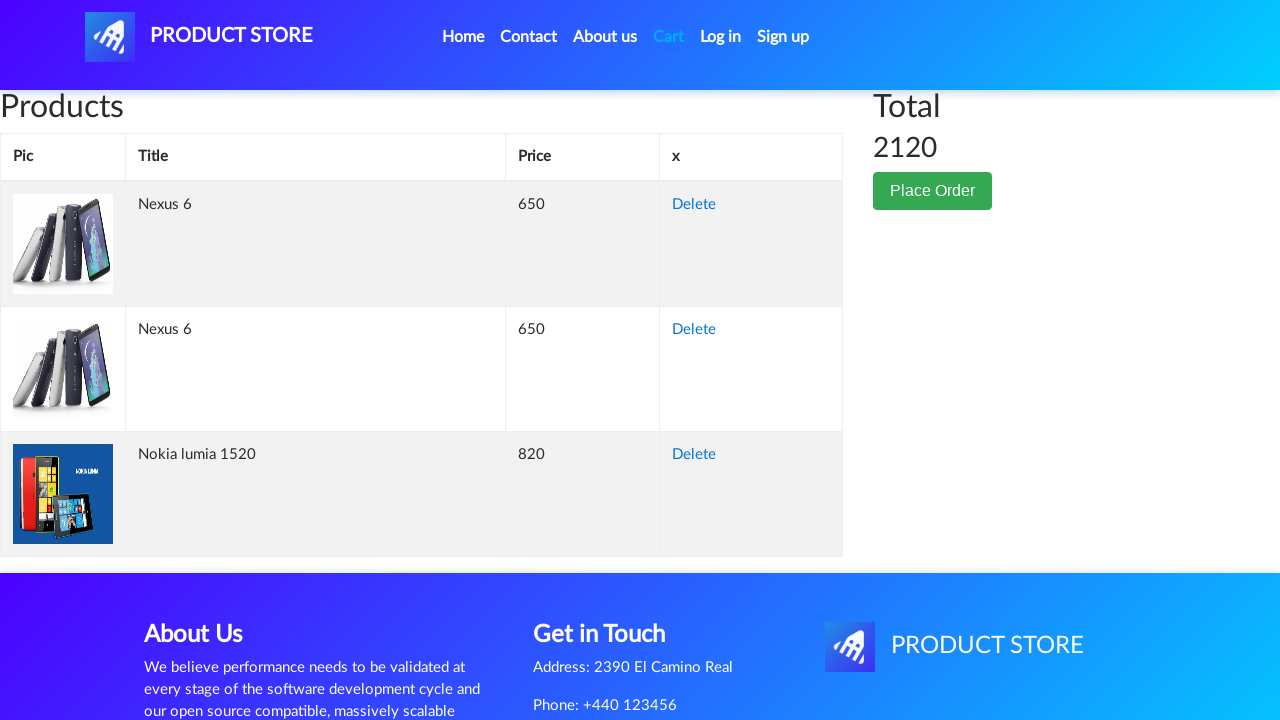

Clicked delete button for Nokia Lumia 1520 at (694, 455) on #tbodyid tr >> nth=2 >> td:nth-child(4) a
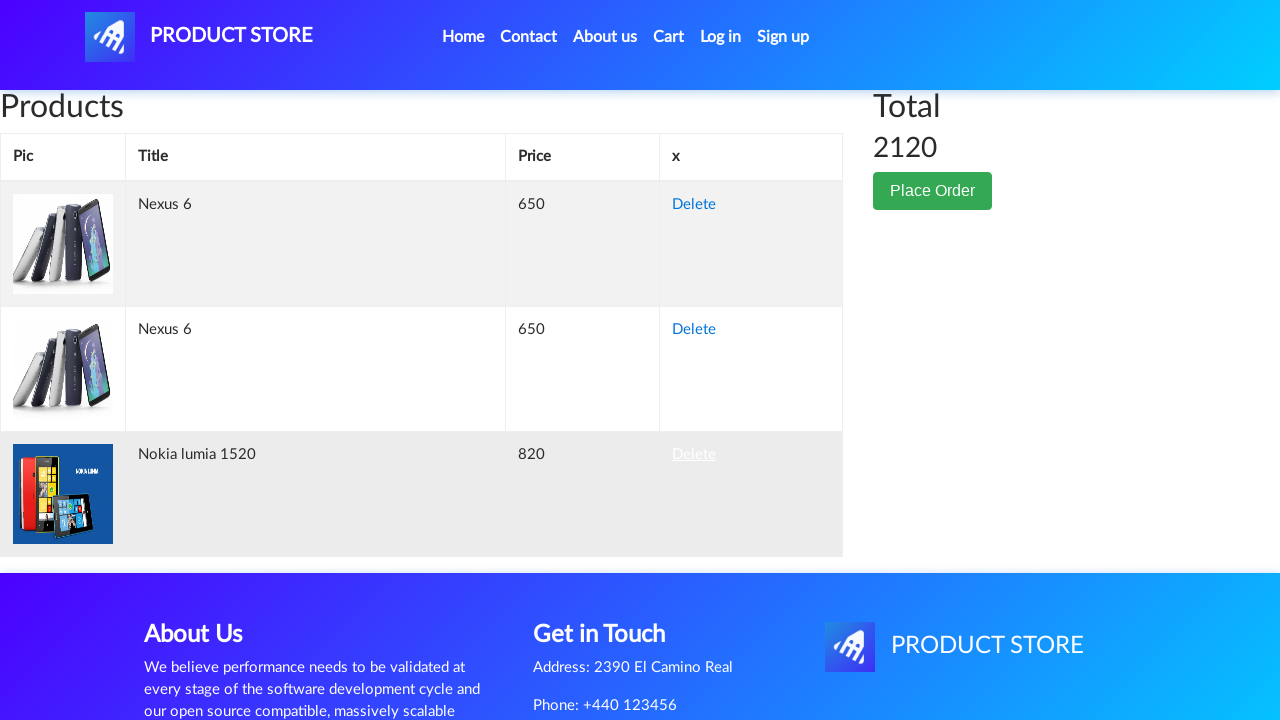

Waited for cart to update after deleting Nokia Lumia 1520
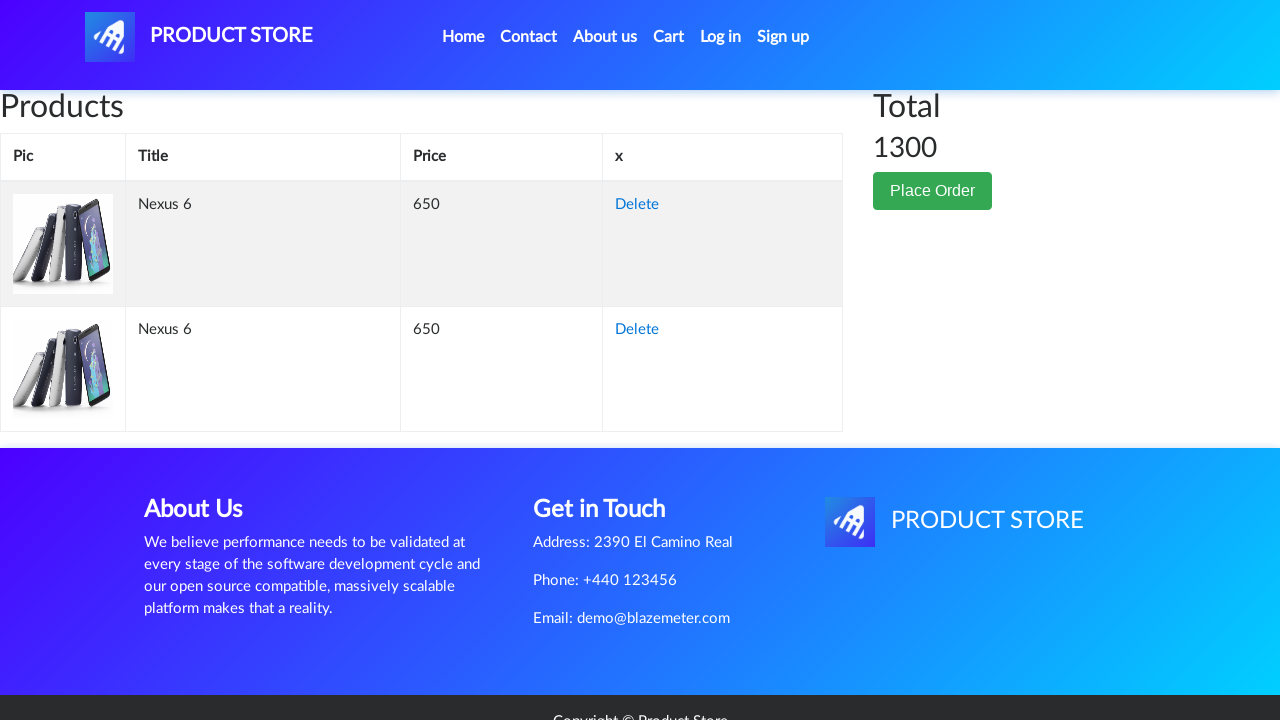

Verified cart total section is displayed after product deletion
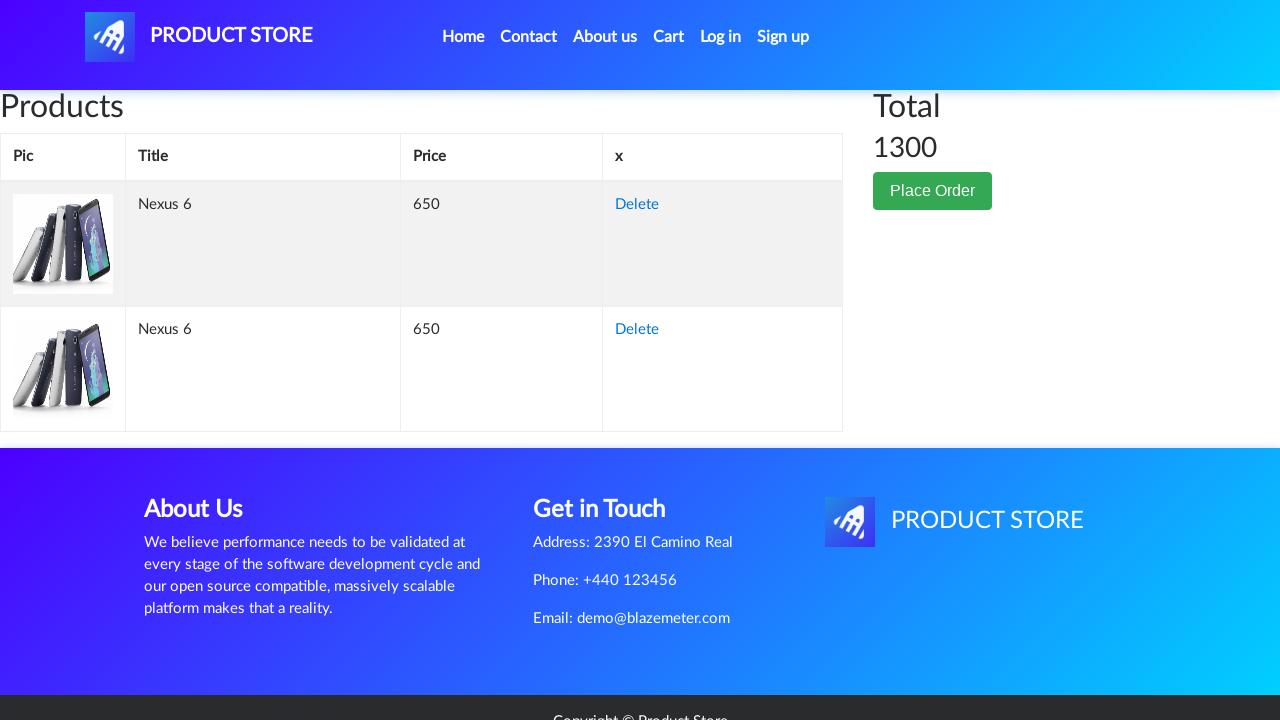

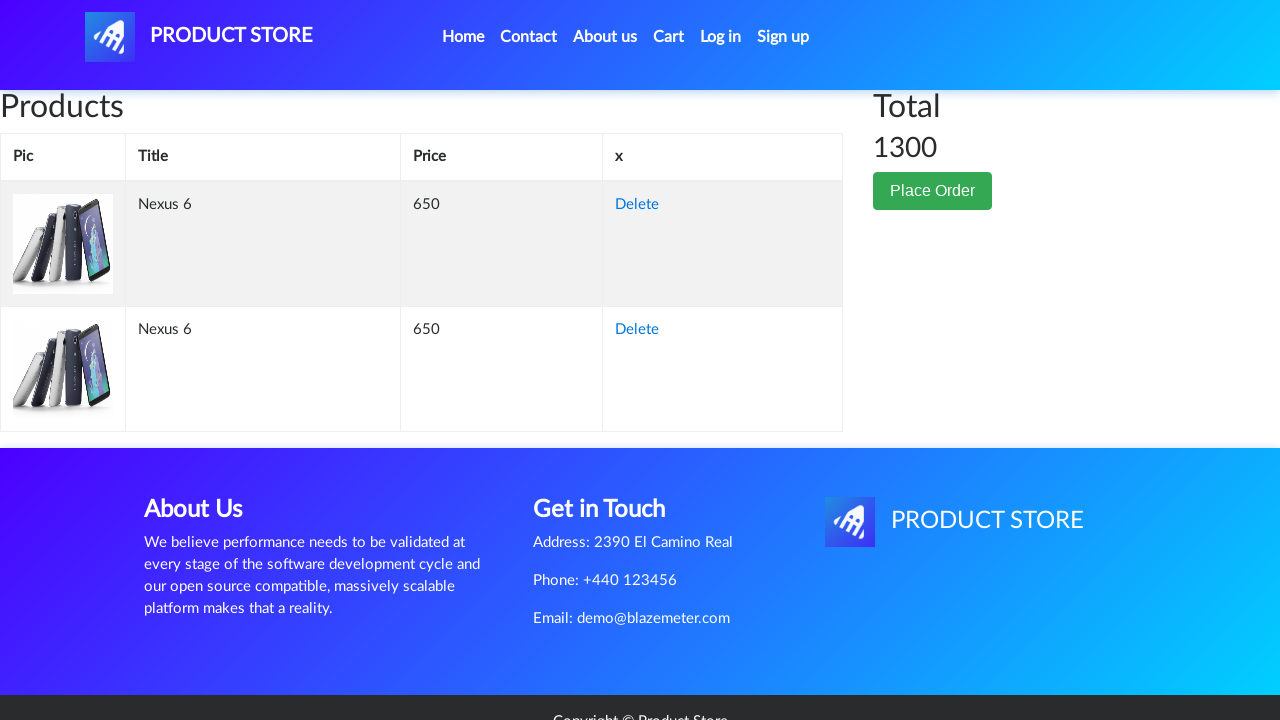